Tests form submission by filling in personal information fields including name, job title, education level, gender, experience level, and date picker

Starting URL: https://formy-project.herokuapp.com/form

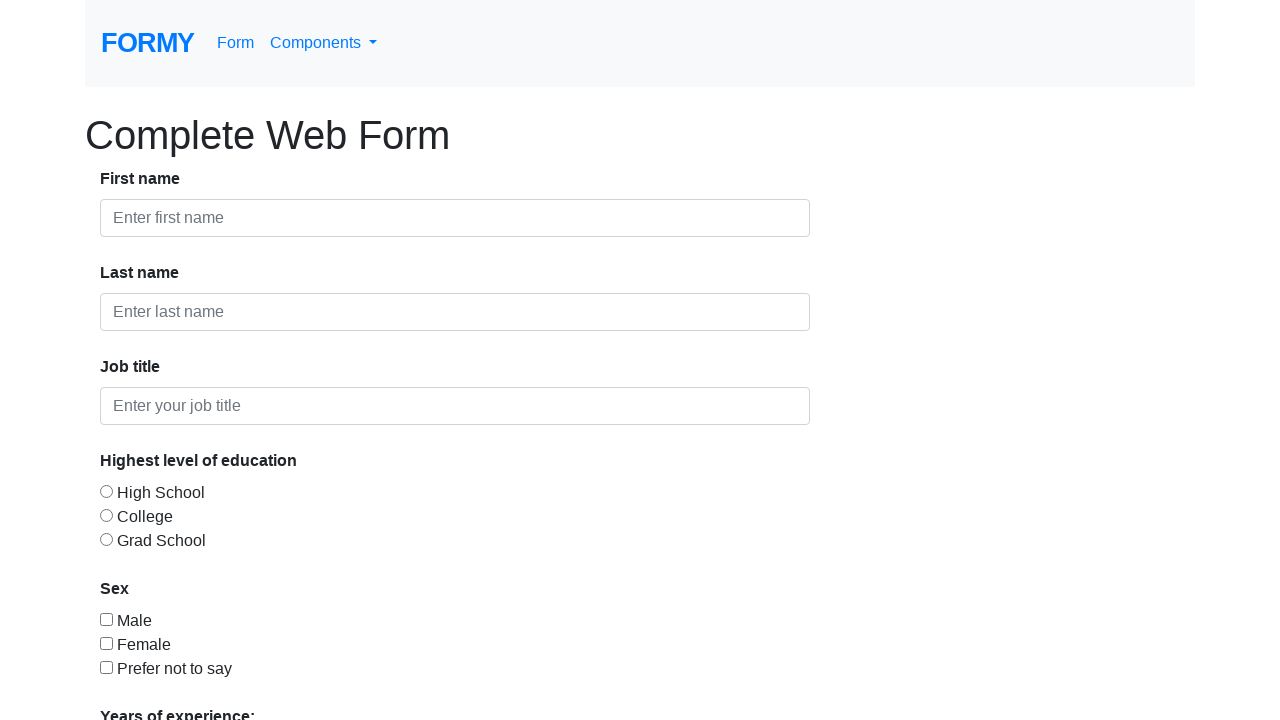

Filled first name field with 'Topan' on #first-name
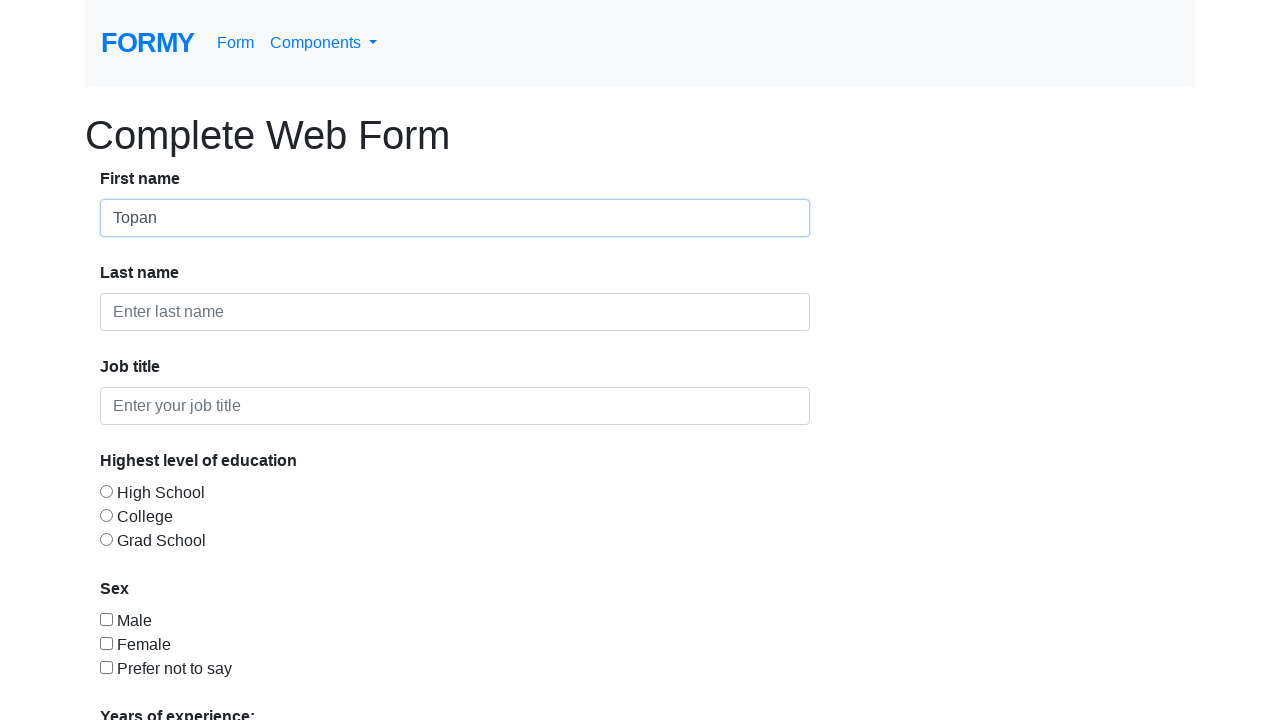

Filled last name field with 'Sanjaya' on #last-name
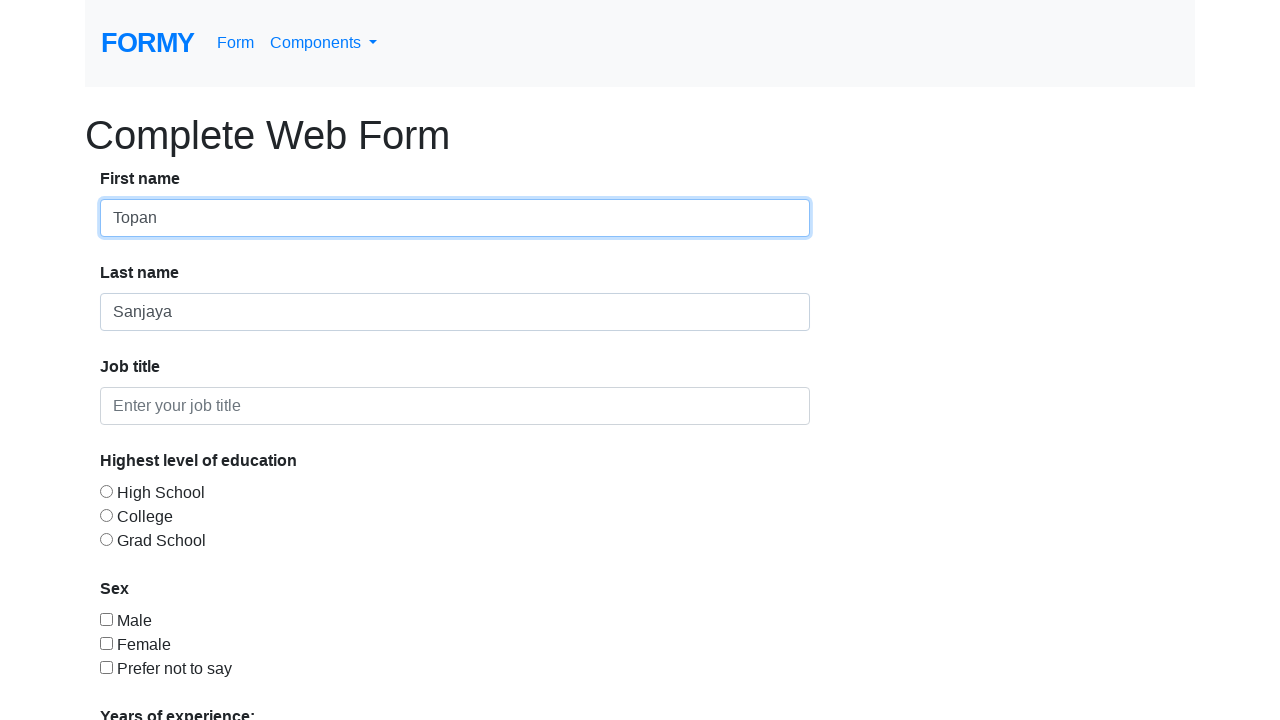

Filled job title field with 'QA' on #job-title
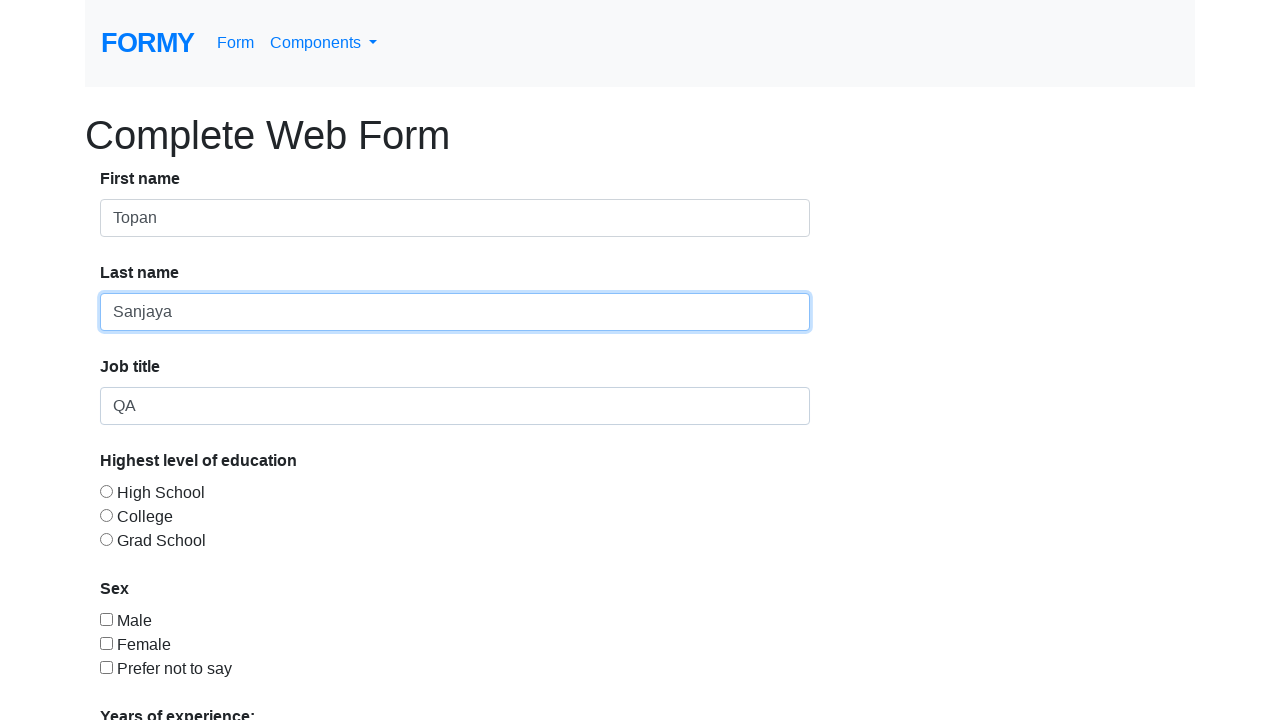

Selected education level radio button at (106, 491) on #radio-button-1
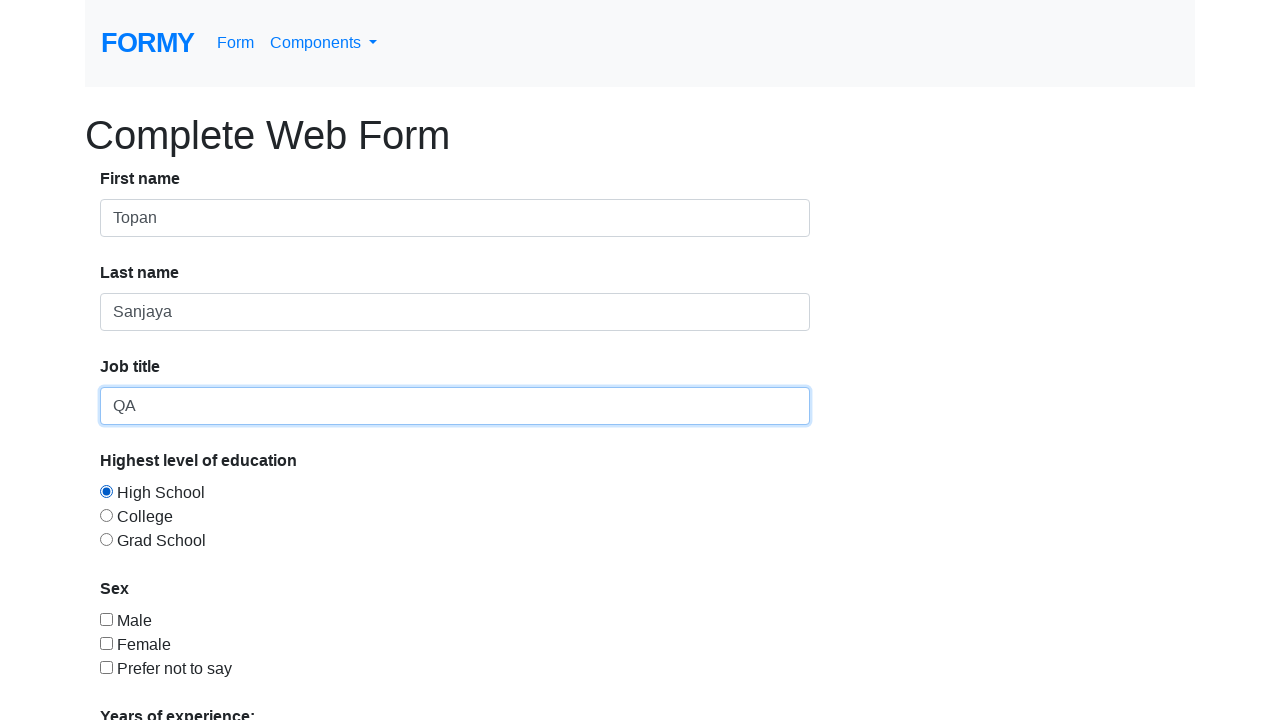

Selected gender checkbox at (106, 619) on #checkbox-1
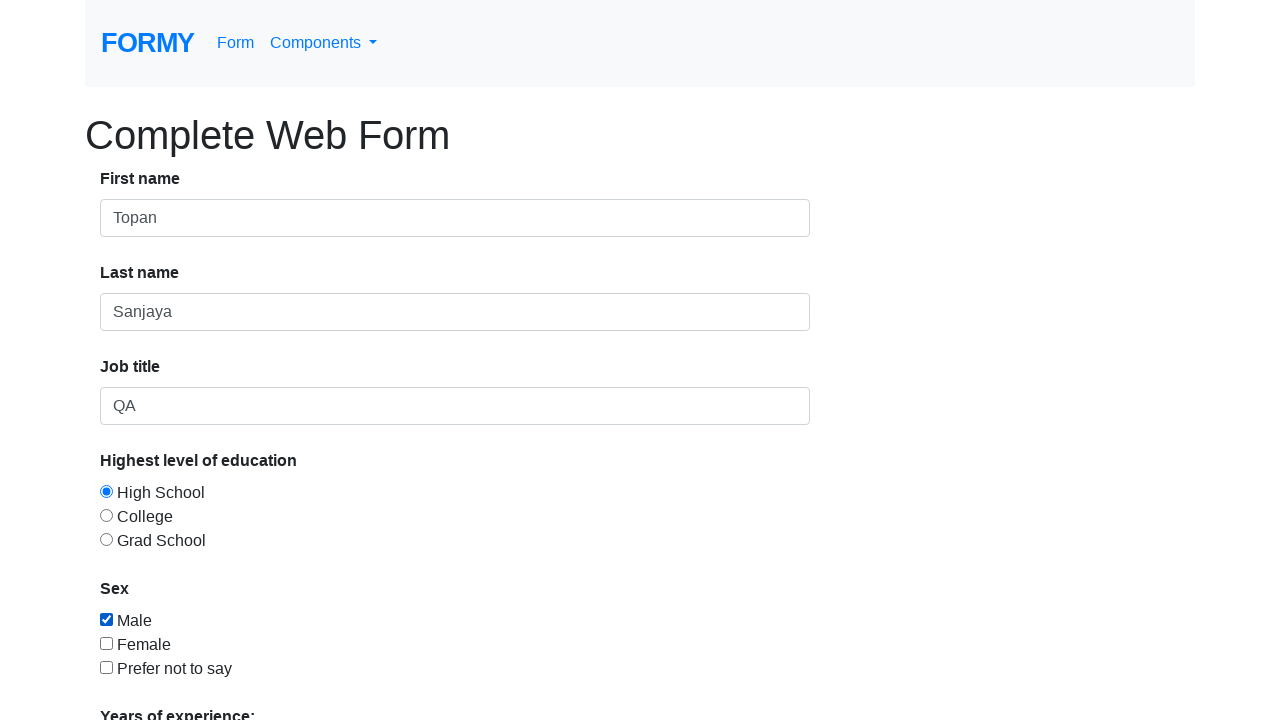

Selected '0-1' years of experience from dropdown on #select-menu
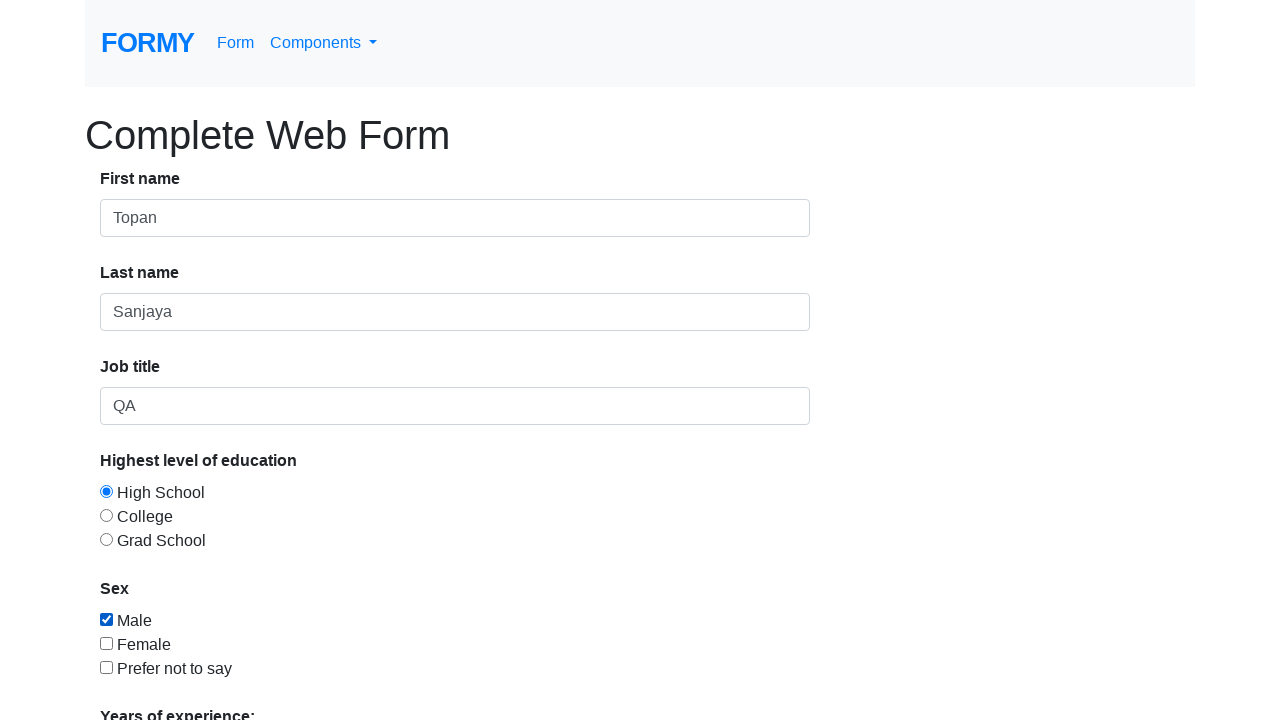

Filled date picker with '02/25/2023' on #datepicker
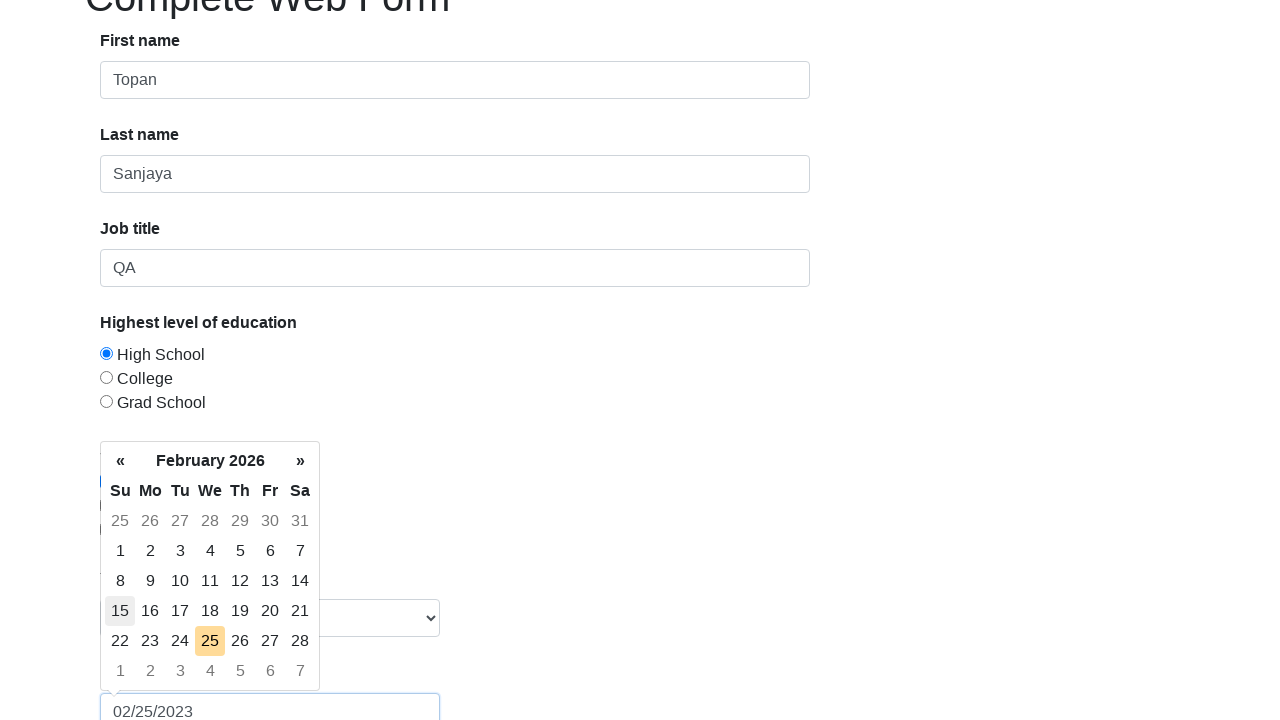

Scrolled down 500 pixels
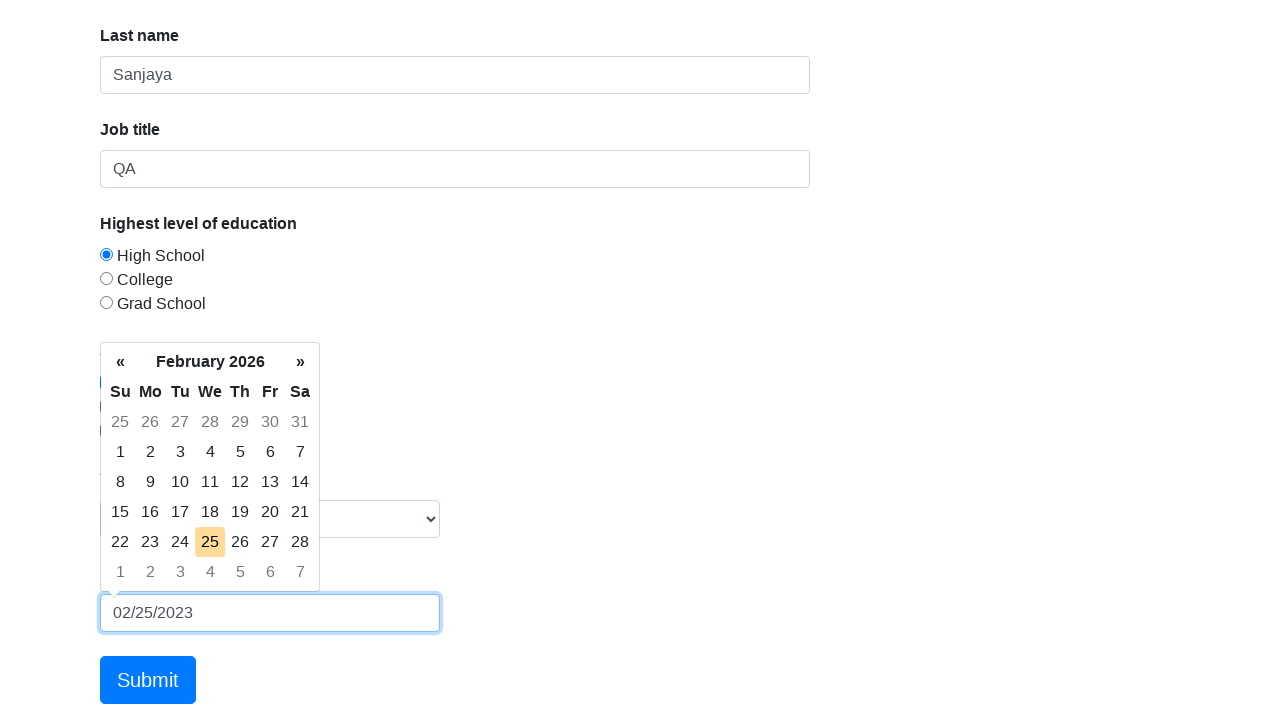

Clicked submit button to submit form at (148, 680) on a[href='/thanks']
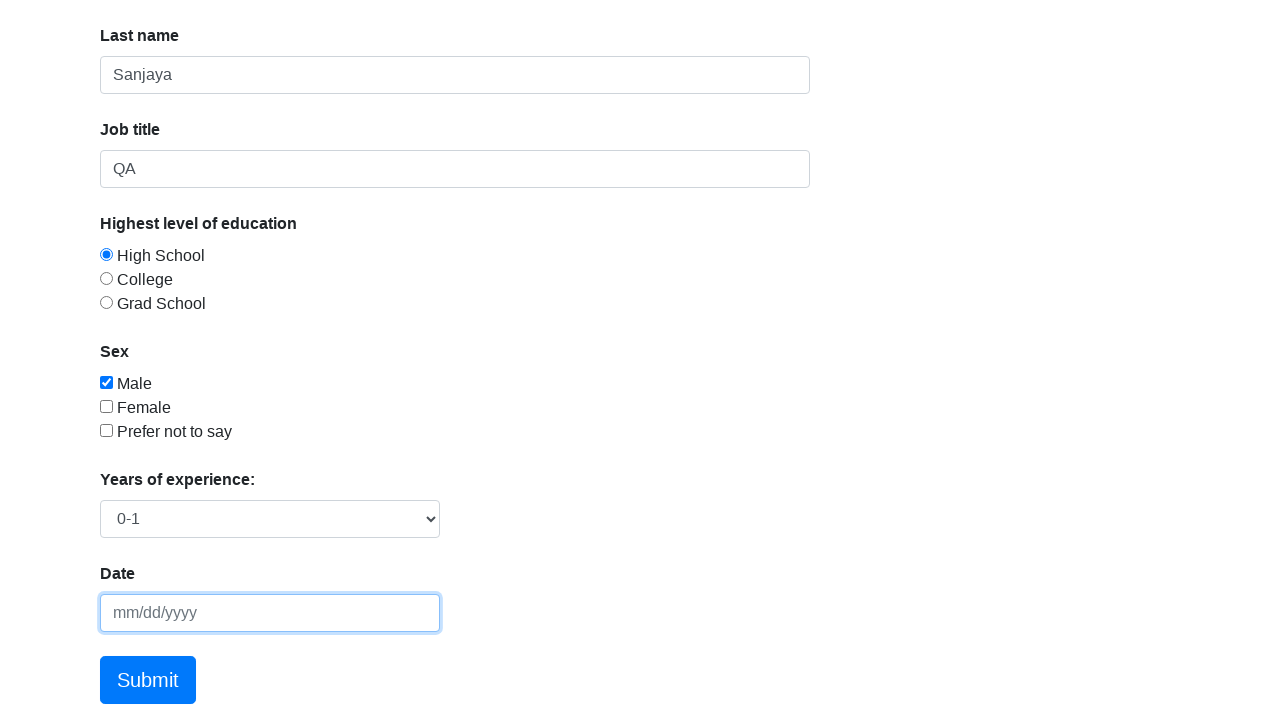

Success page loaded and network became idle
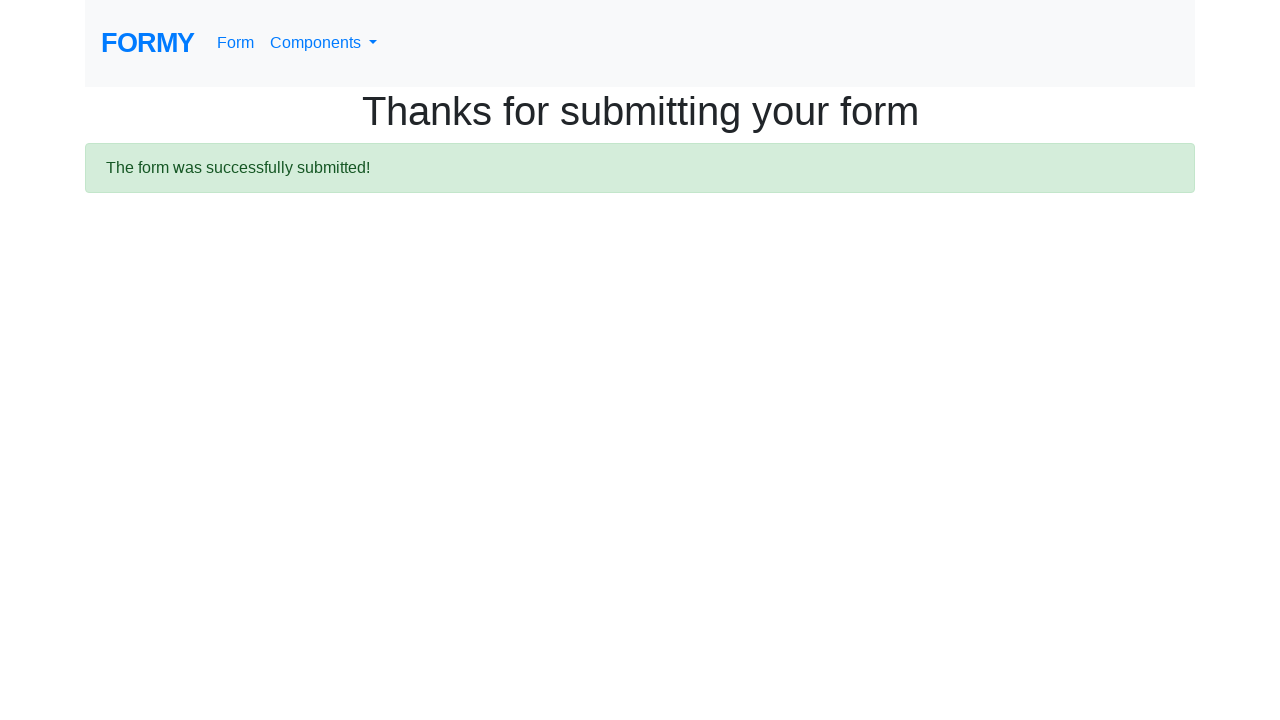

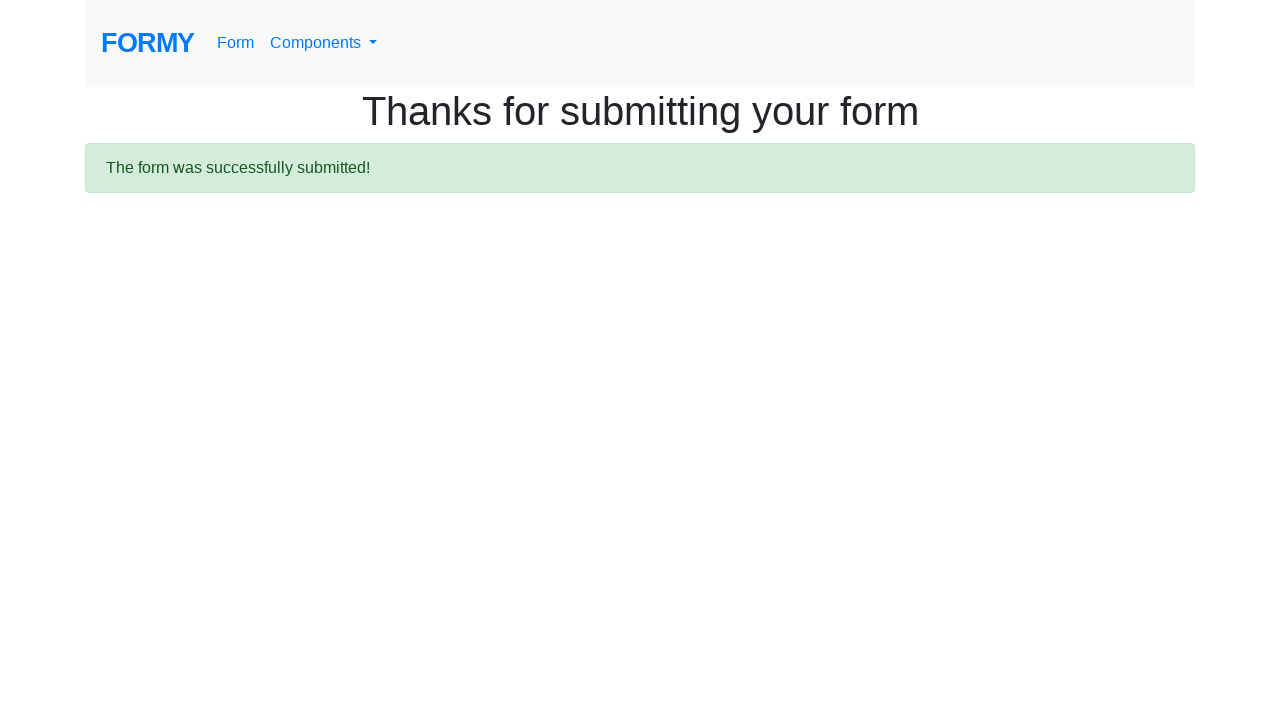